Tests JavaScript prompt alert functionality by handling three cases: accepting without input, dismissing without input, and accepting with input text

Starting URL: https://the-internet.herokuapp.com/javascript_alerts

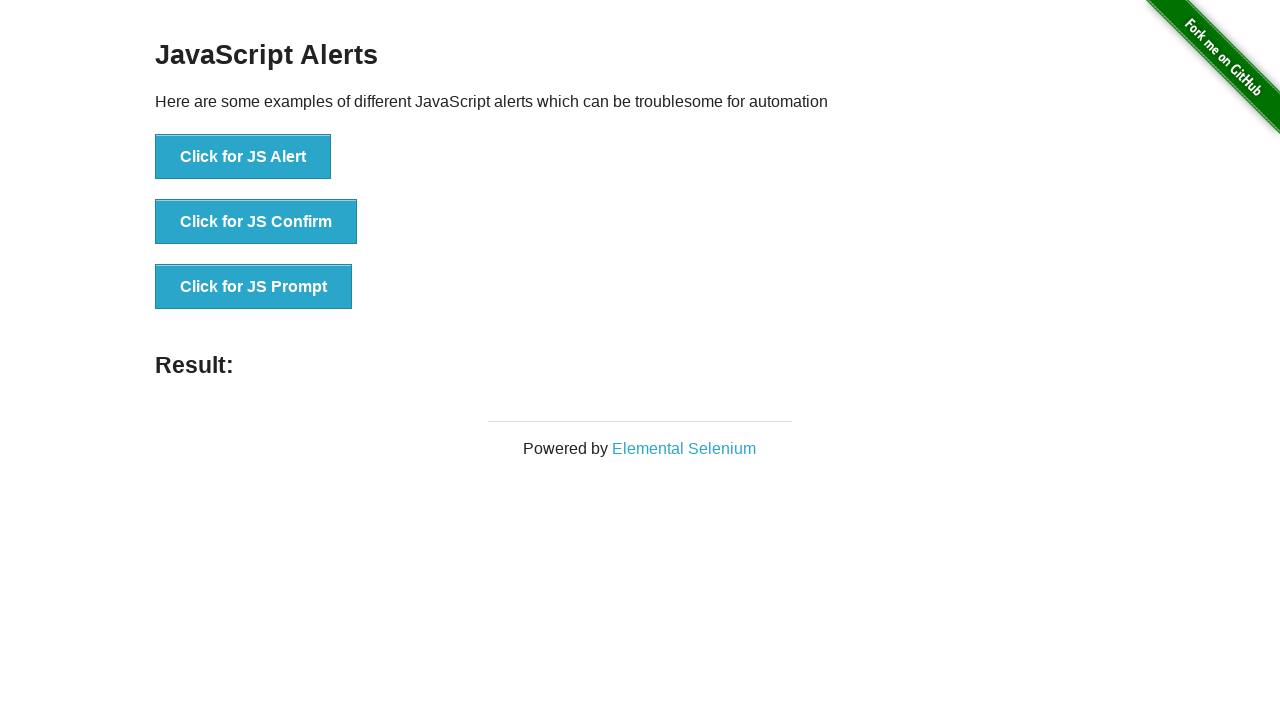

Clicked prompt alert button for Case 1 at (254, 287) on button[onclick='jsPrompt()']
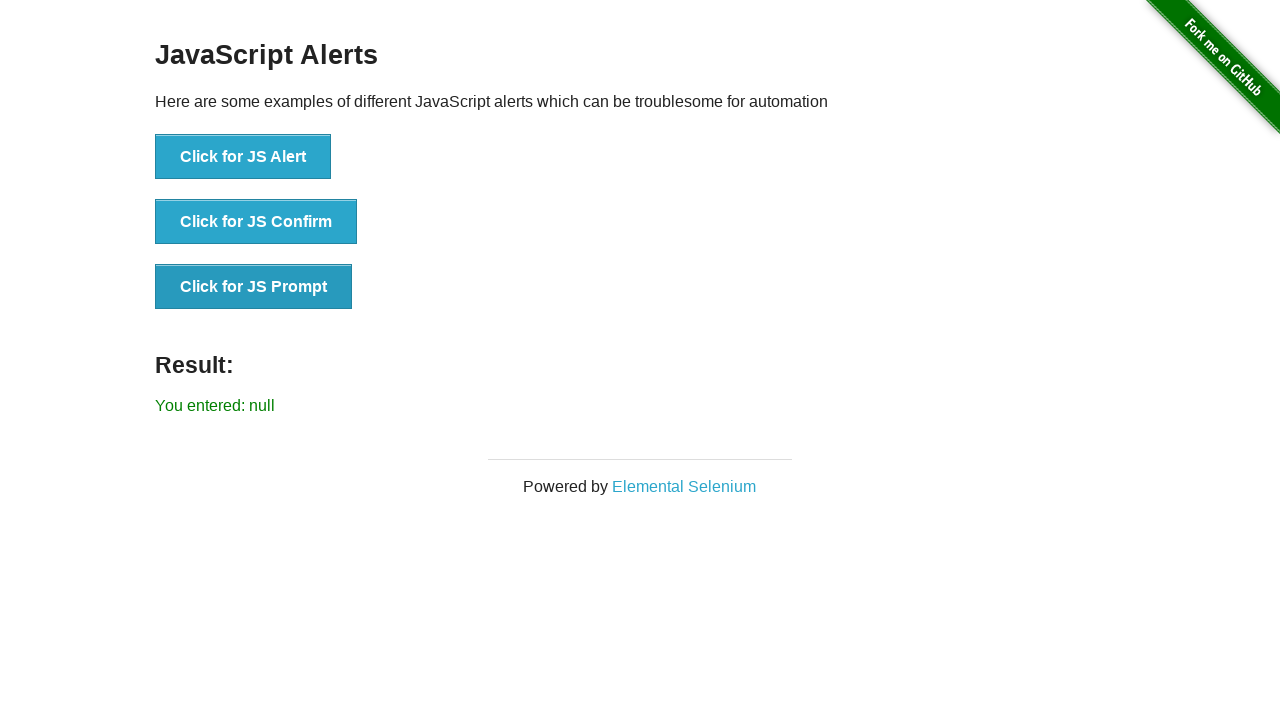

Set up dialog handler to accept prompt without text in Case 1
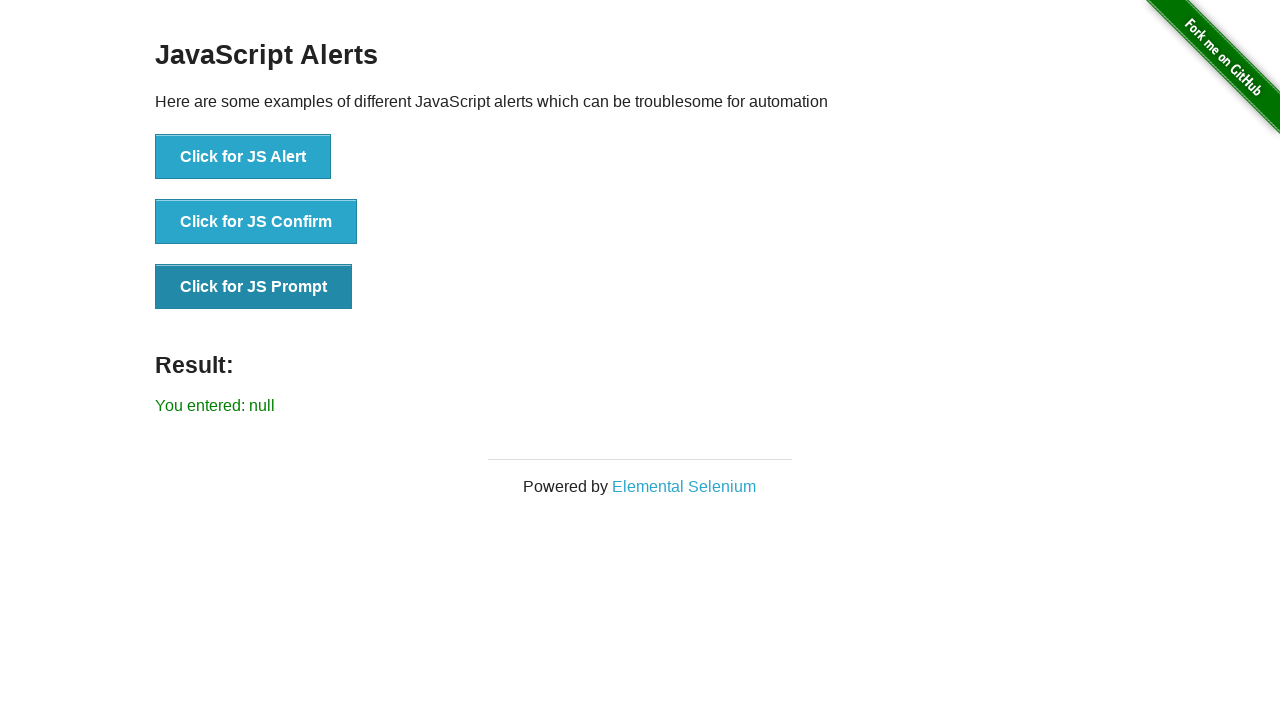

Retrieved result text after accepting prompt in Case 1
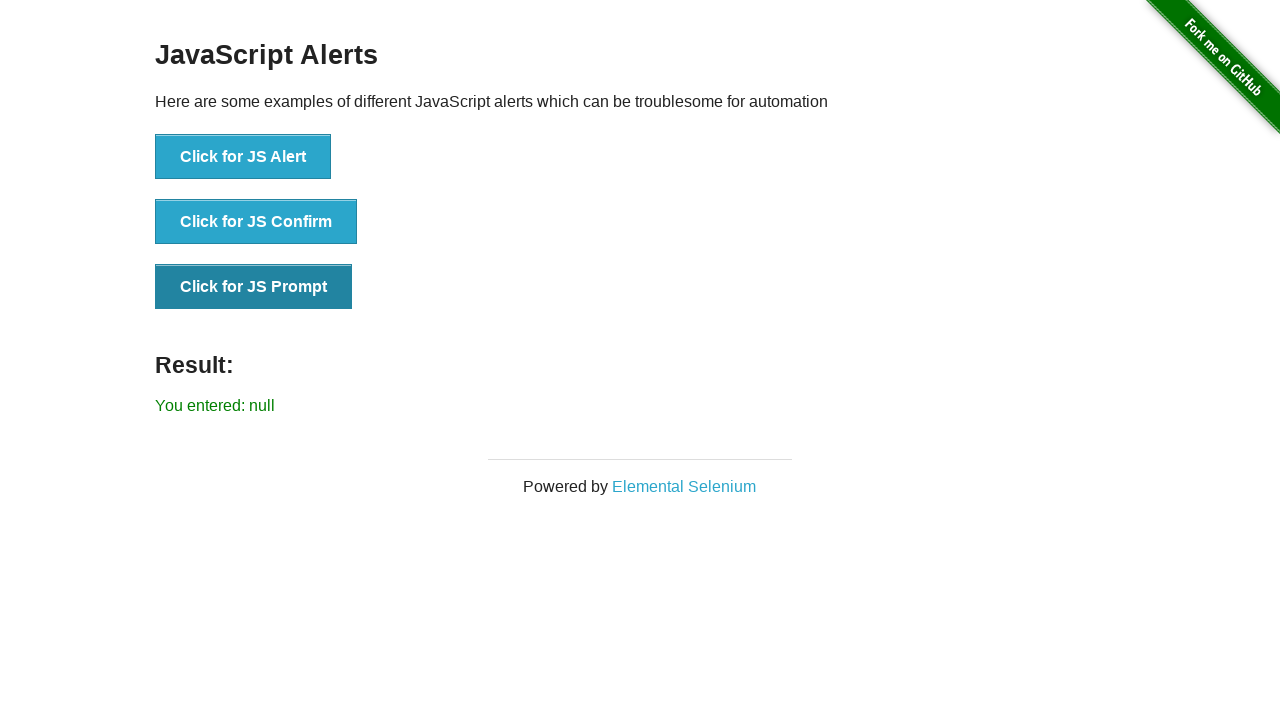

Case 1 Result: You entered: null
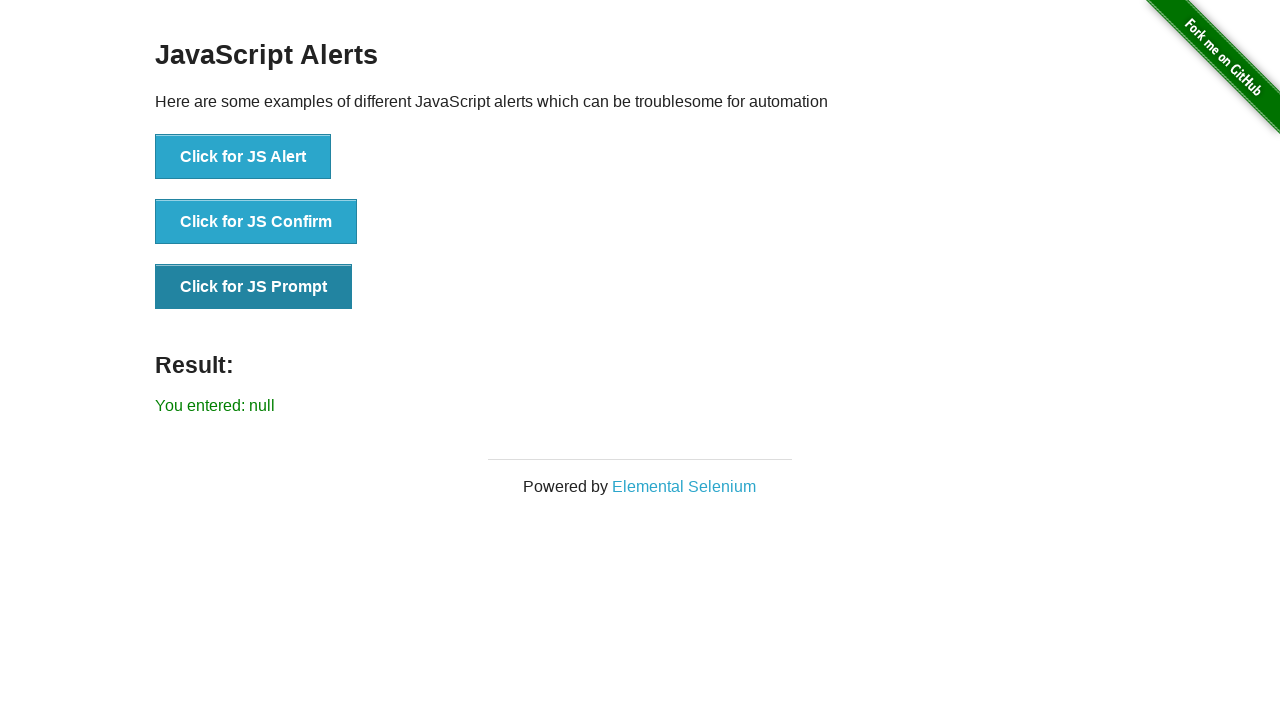

Clicked prompt alert button for Case 2 at (254, 287) on button[onclick='jsPrompt()']
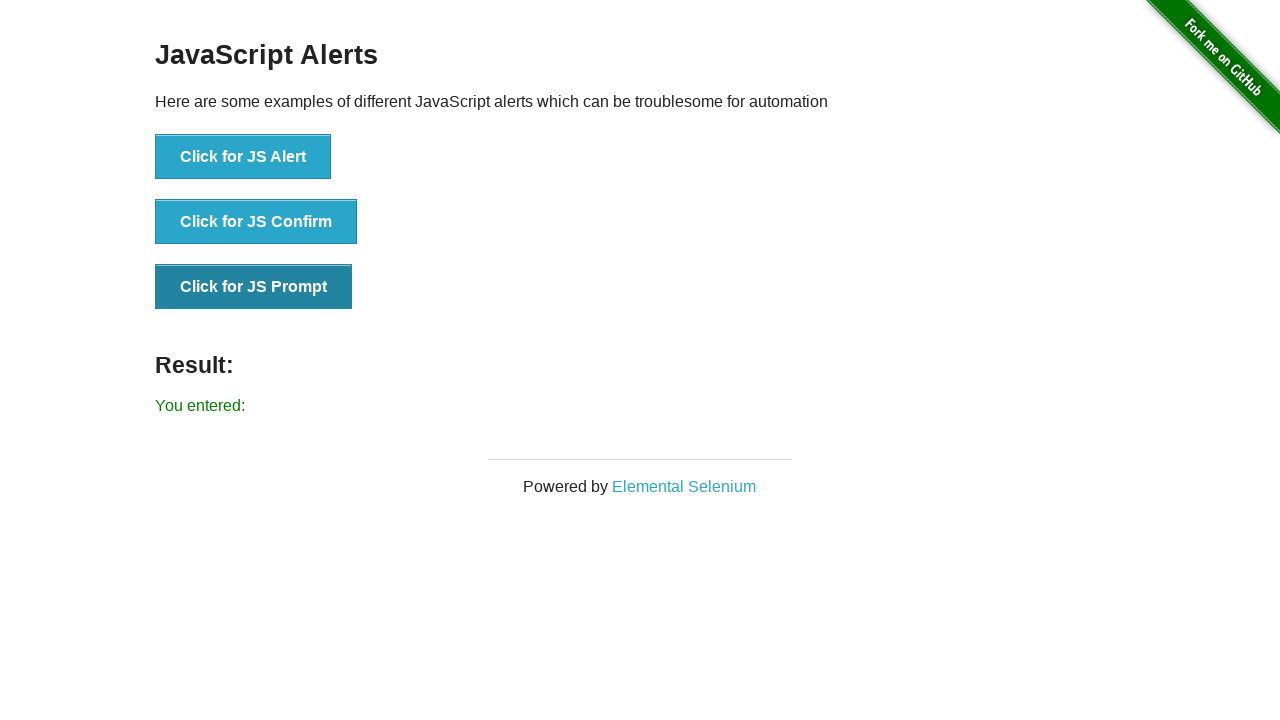

Set up dialog handler to dismiss prompt in Case 2
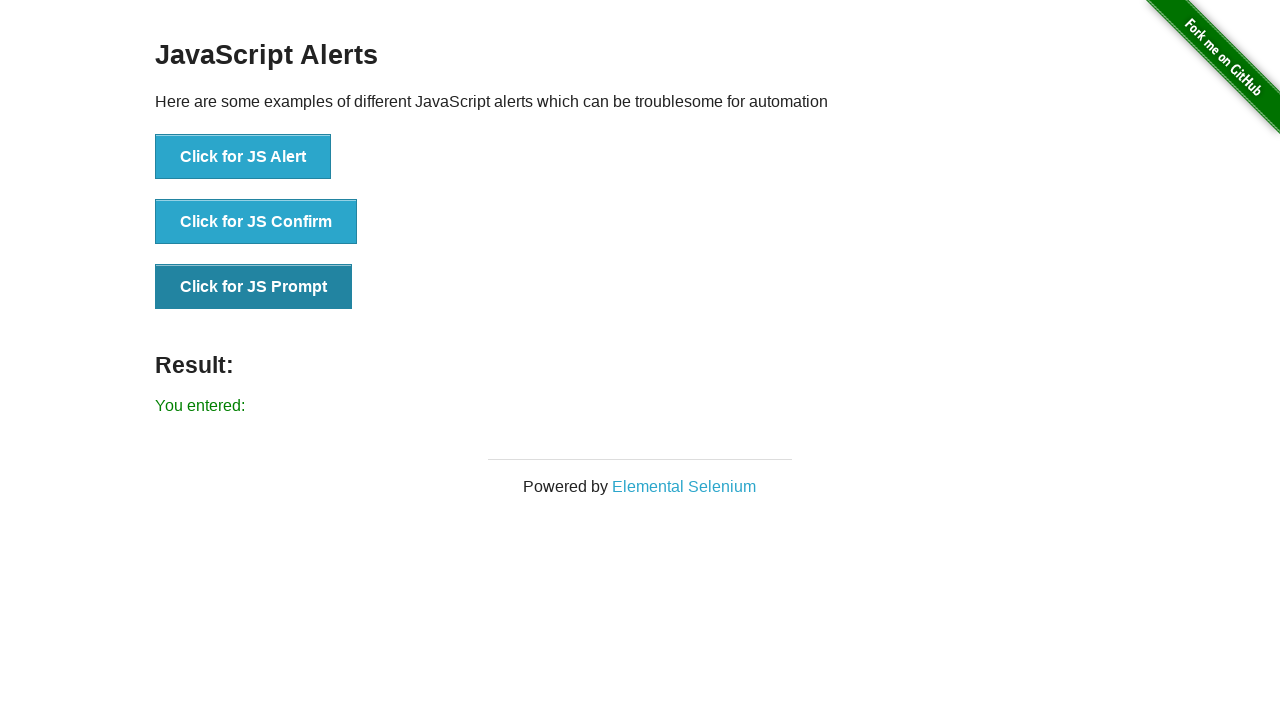

Retrieved result text after dismissing prompt in Case 2
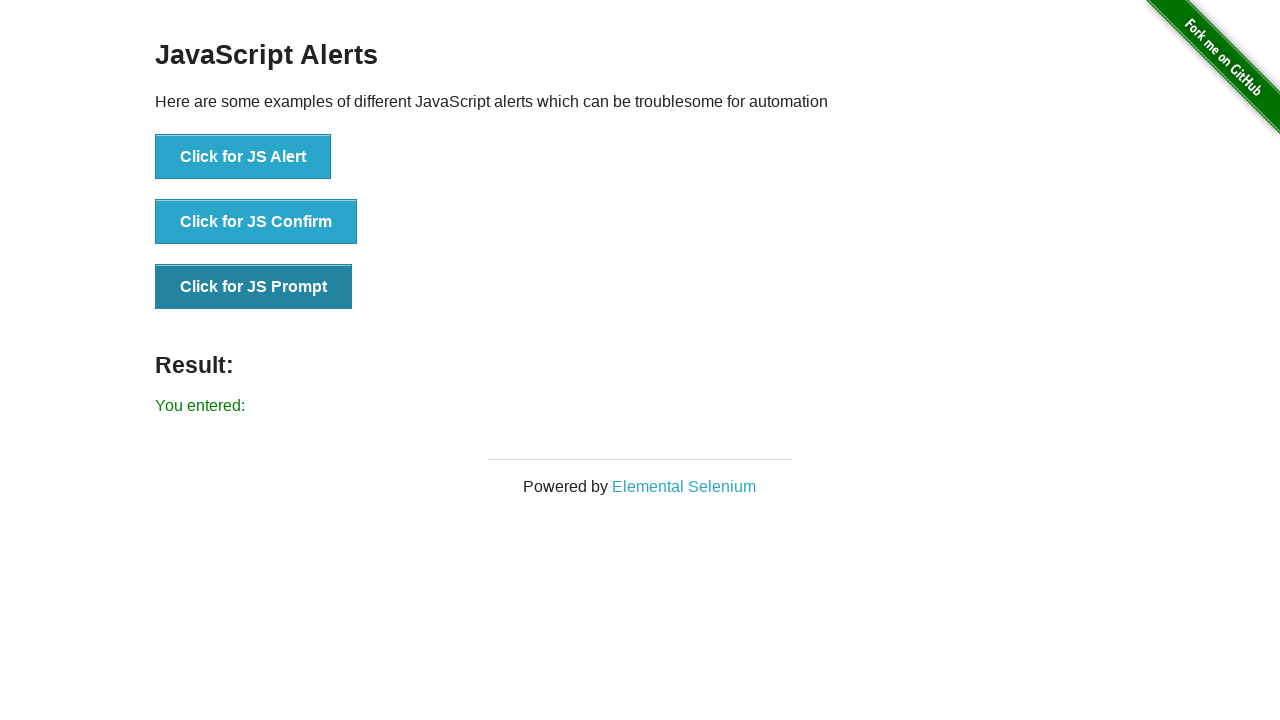

Case 2 Result: You entered: 
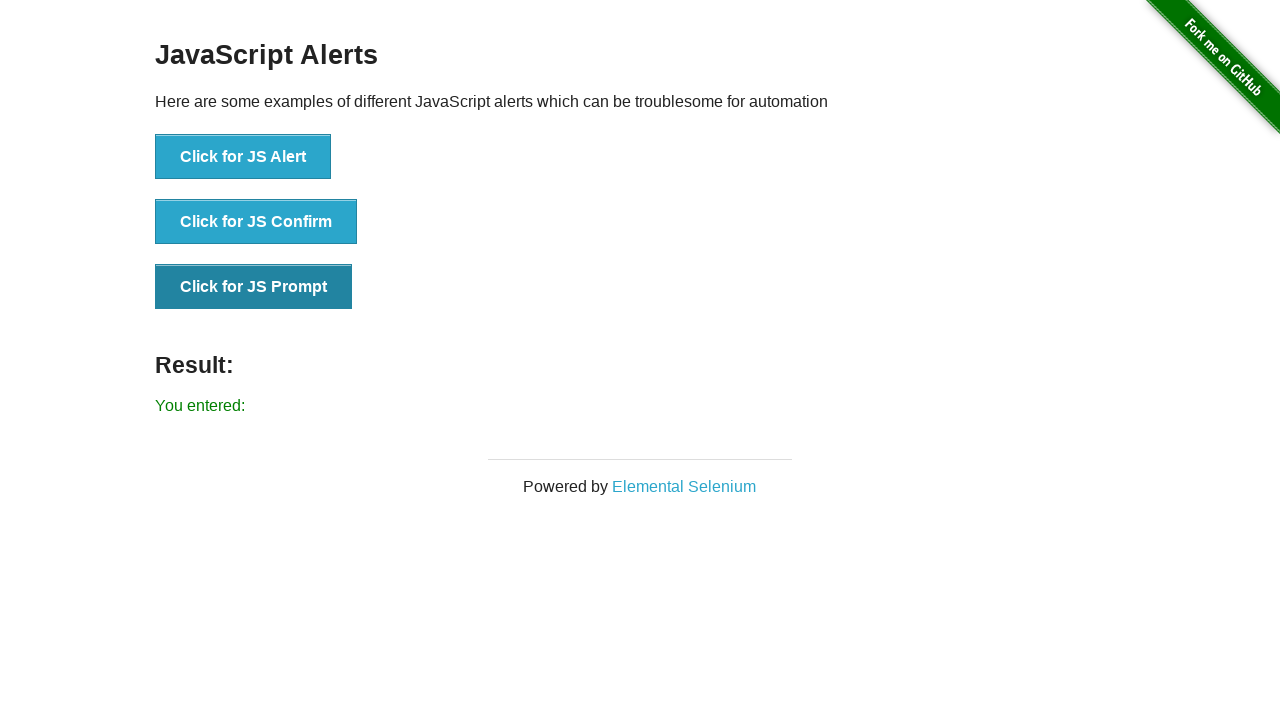

Clicked prompt alert button for Case 3 at (254, 287) on button[onclick='jsPrompt()']
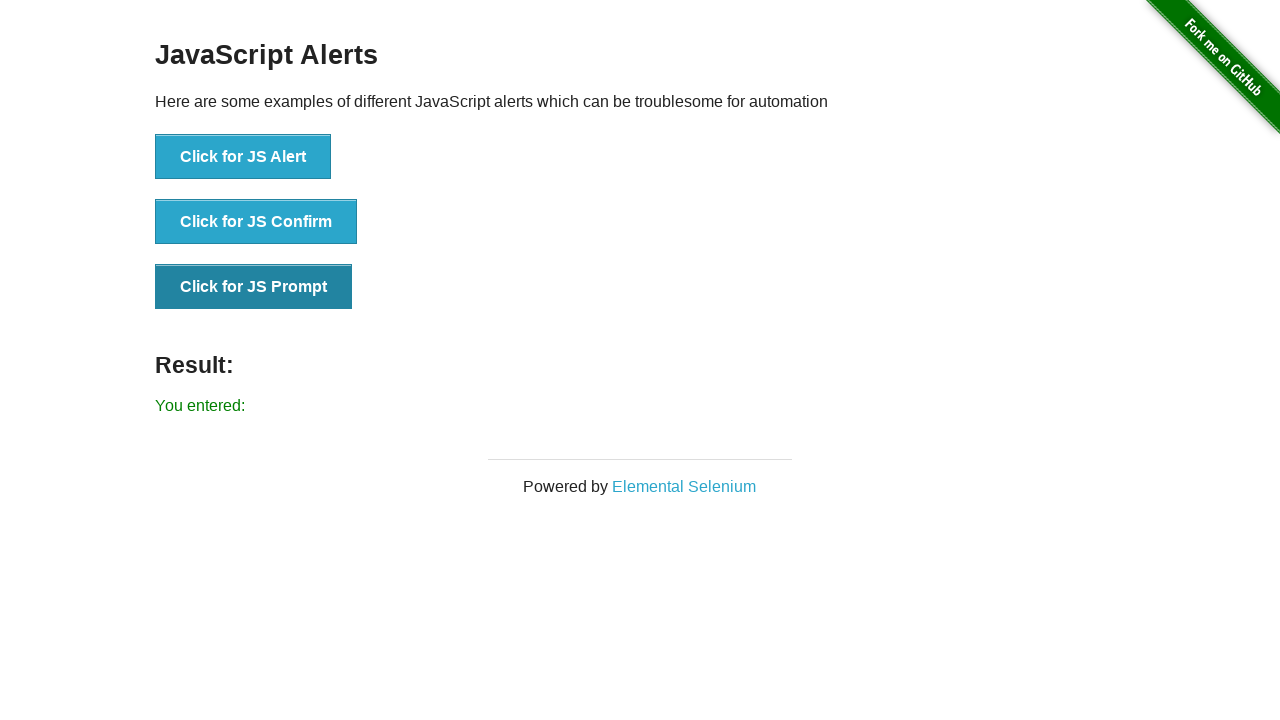

Set up dialog handler to accept prompt with text 'Test User Name' in Case 3
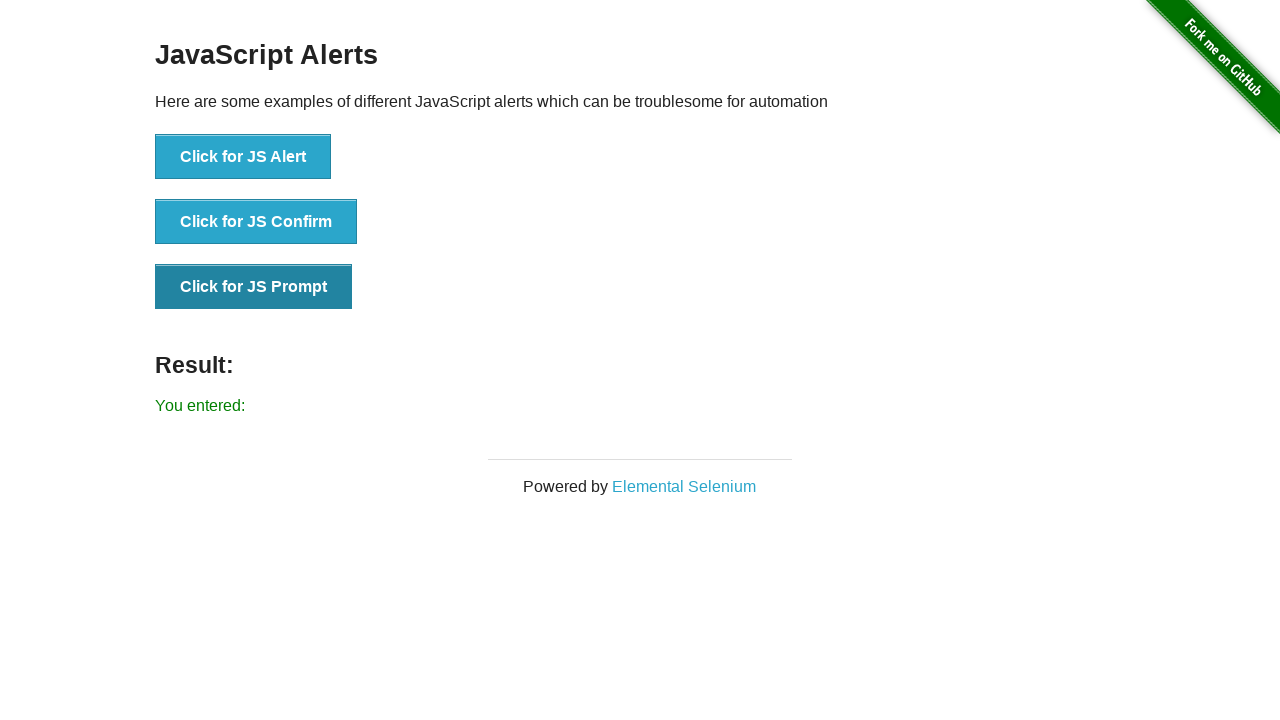

Retrieved result text after accepting prompt with input in Case 3
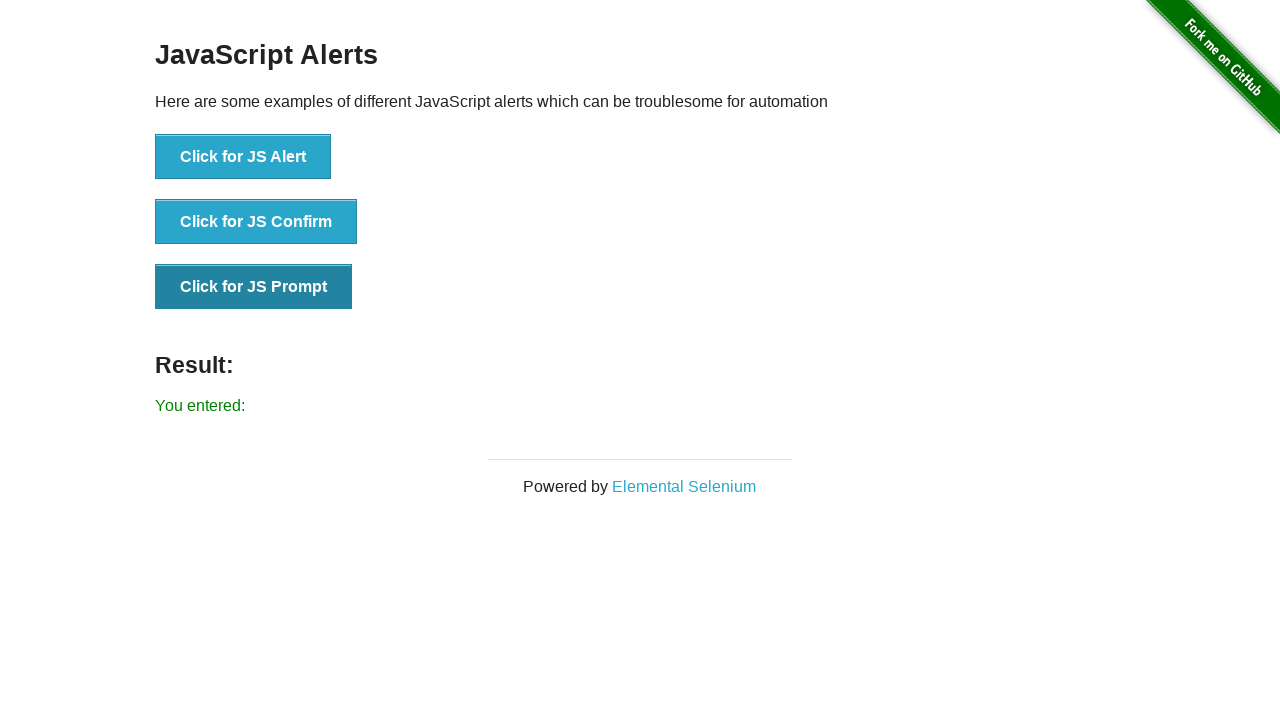

Case 3 Result: You entered: 
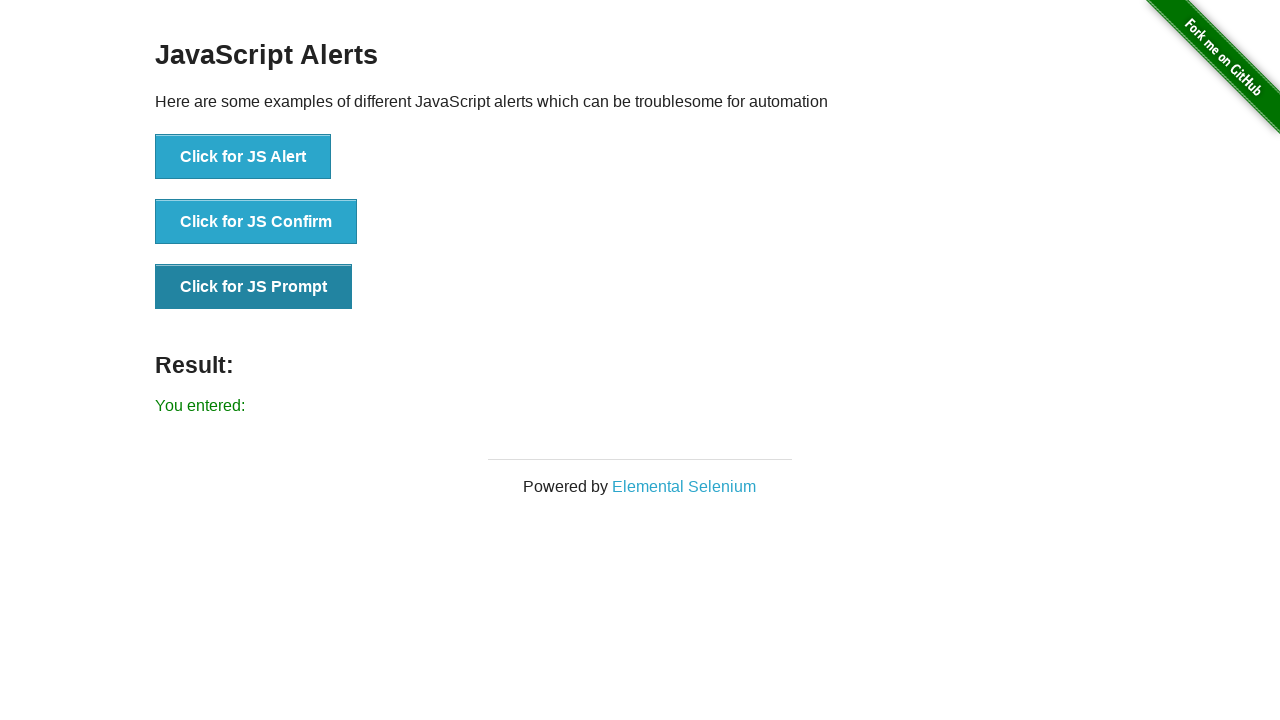

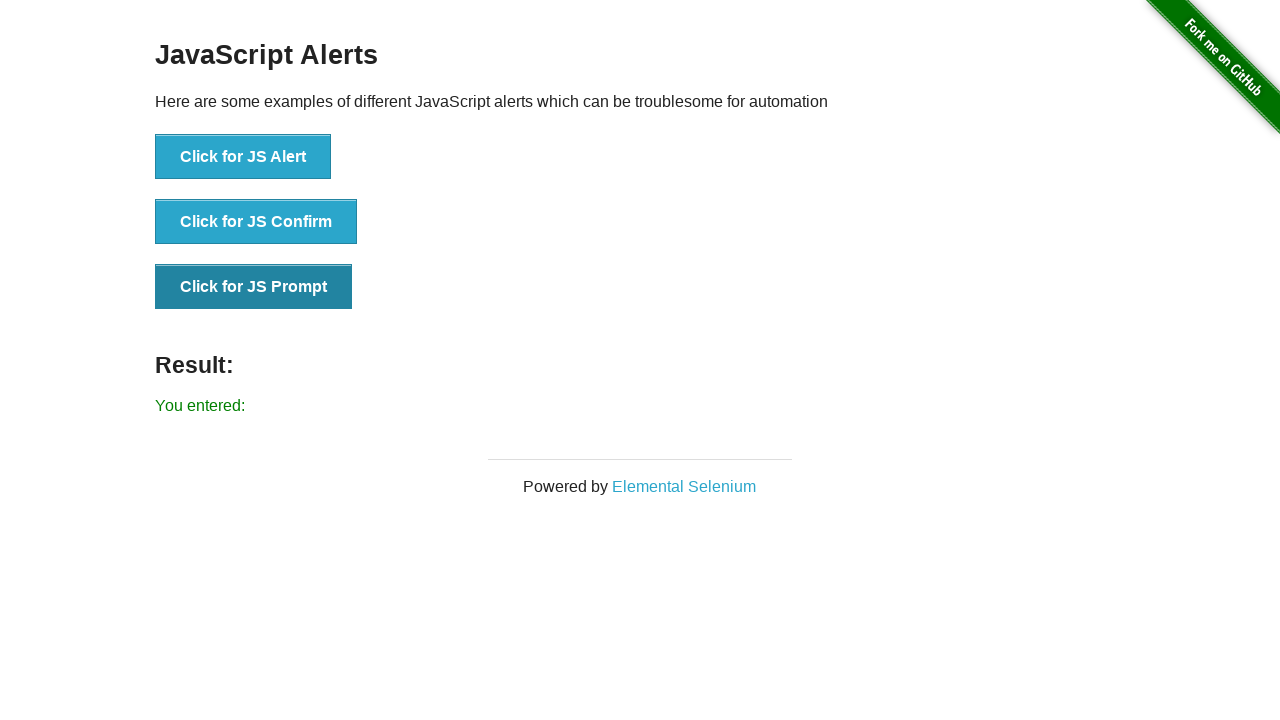